Tests frame handling by interacting with textboxes inside single and nested iframes, filling them with text

Starting URL: https://demo.automationtesting.in/Frames.html

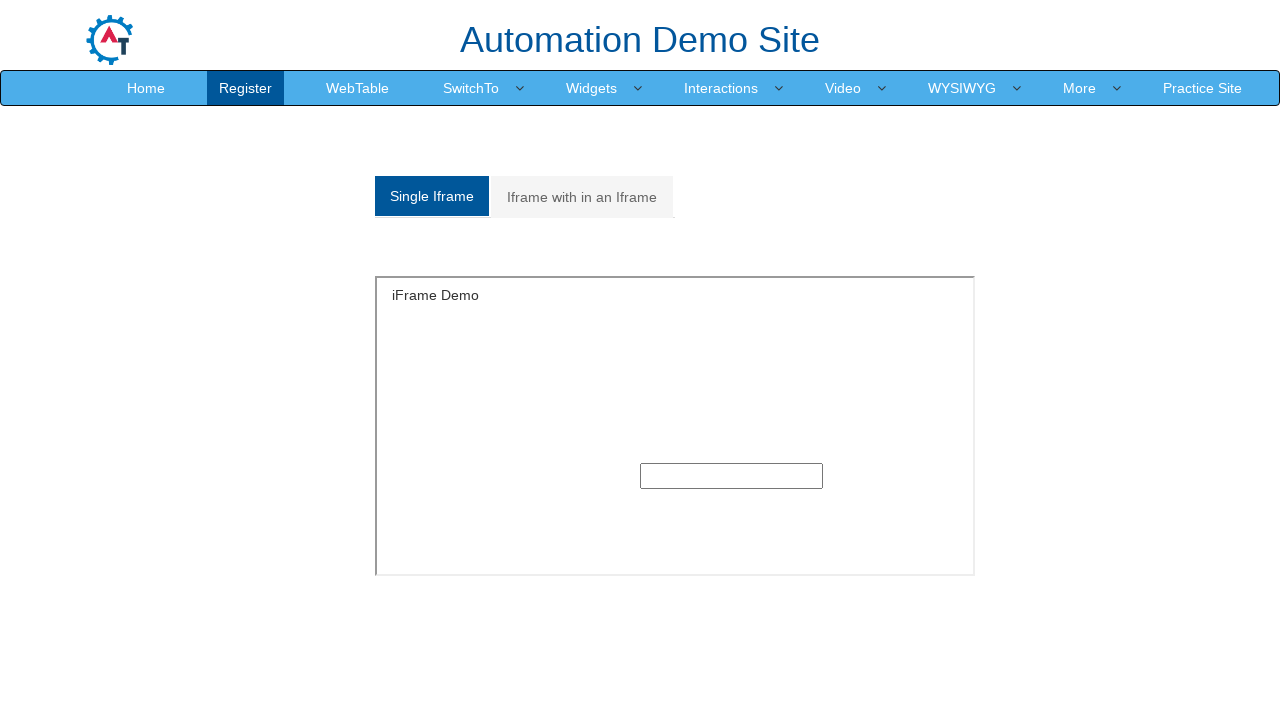

Clicked textbox inside single iframe at (732, 476) on iframe[name='SingleFrame'] >> internal:control=enter-frame >> internal:role=text
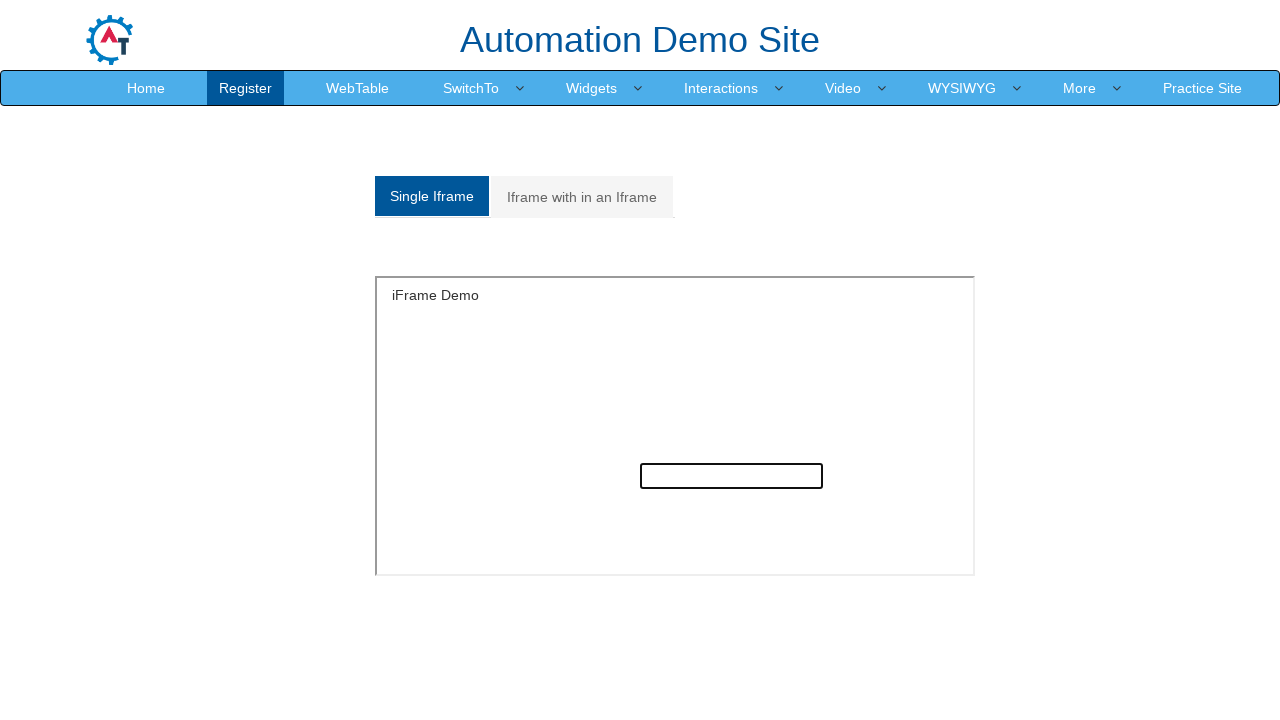

Filled single iframe textbox with 'Hare Krishna' on iframe[name='SingleFrame'] >> internal:control=enter-frame >> internal:role=text
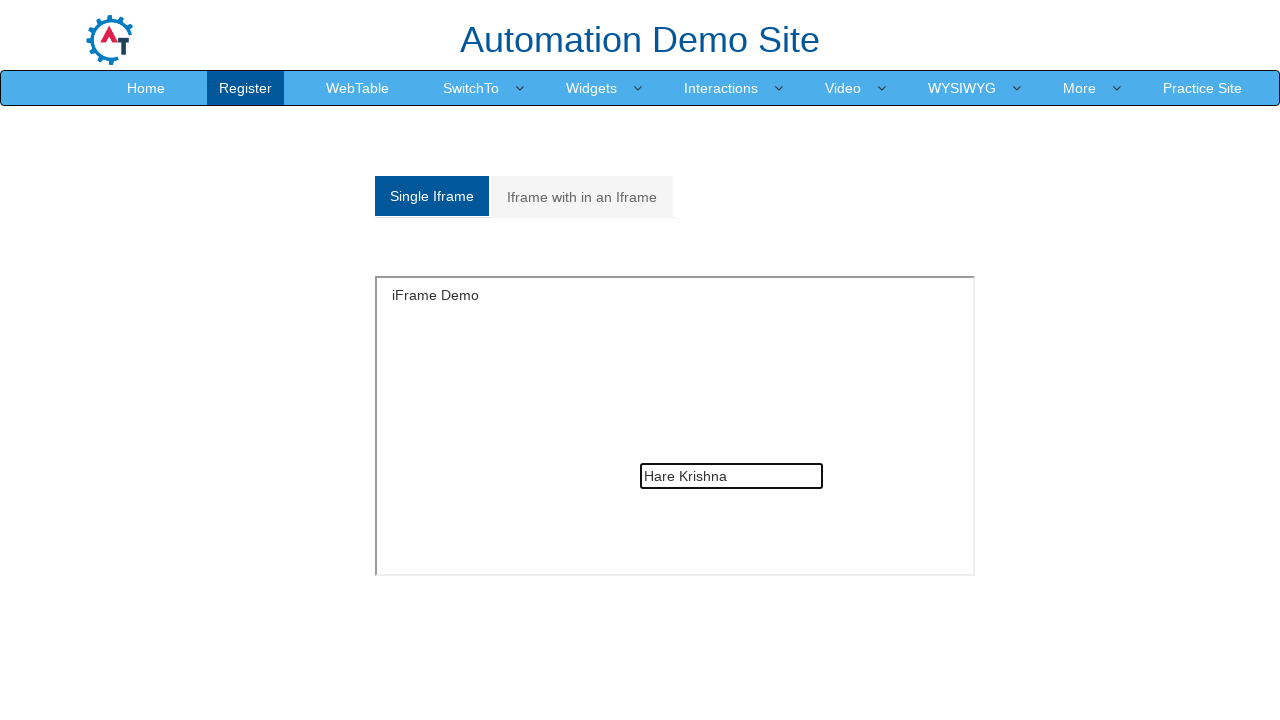

Clicked 'Iframe with in an Iframe' tab to switch to nested frames section at (582, 197) on internal:role=link[name="Iframe with in an Iframe"i]
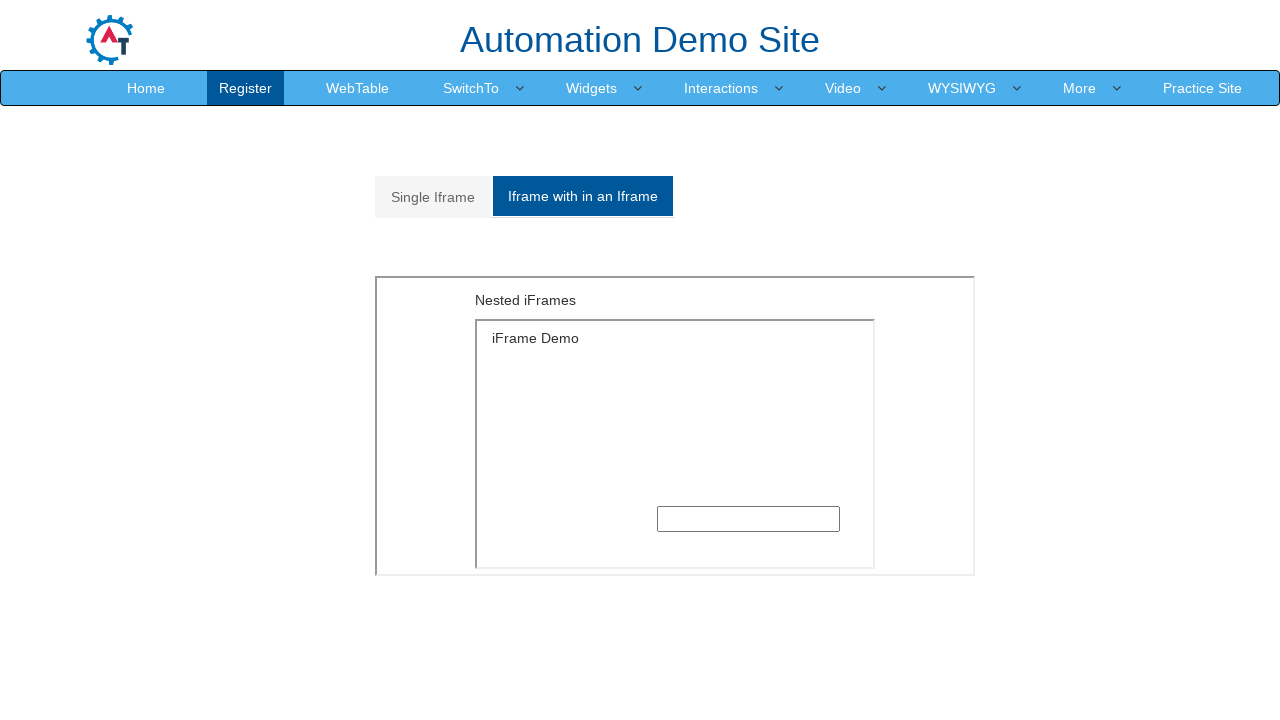

Nested frames section loaded and visible
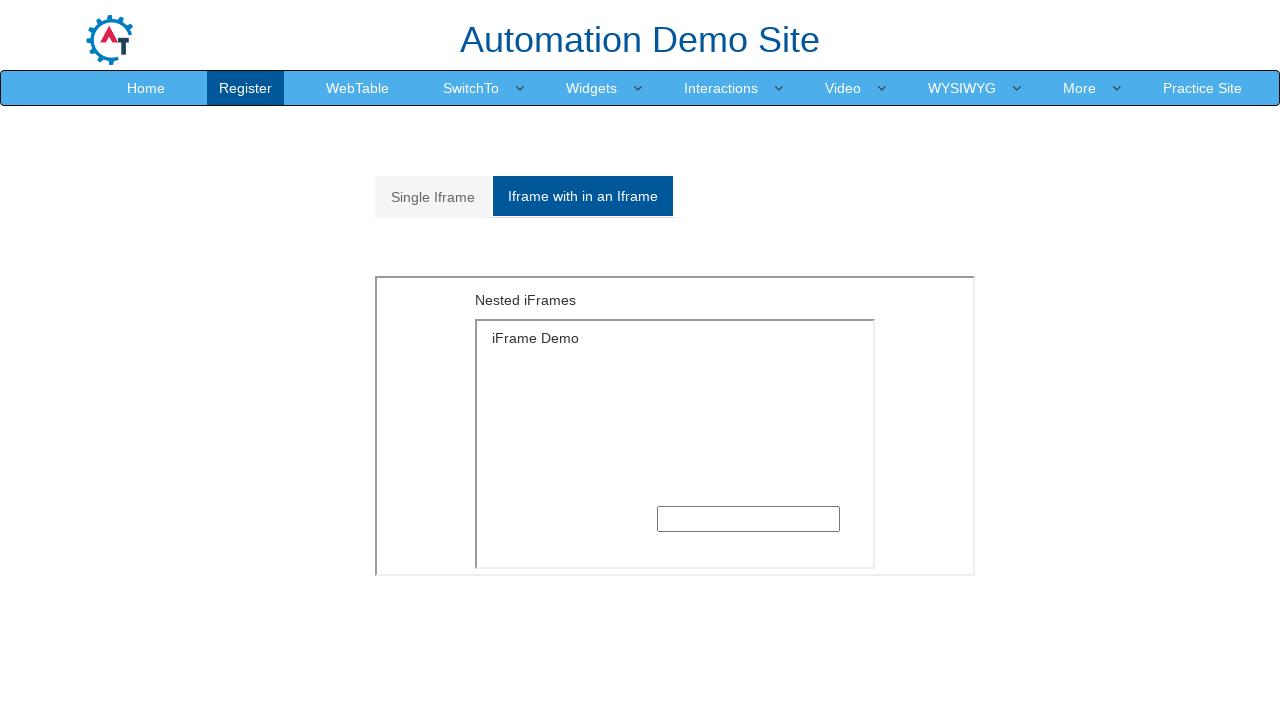

Clicked textbox inside nested iframe at (748, 519) on #Multiple iframe >> internal:control=enter-frame >> iframe >> internal:control=e
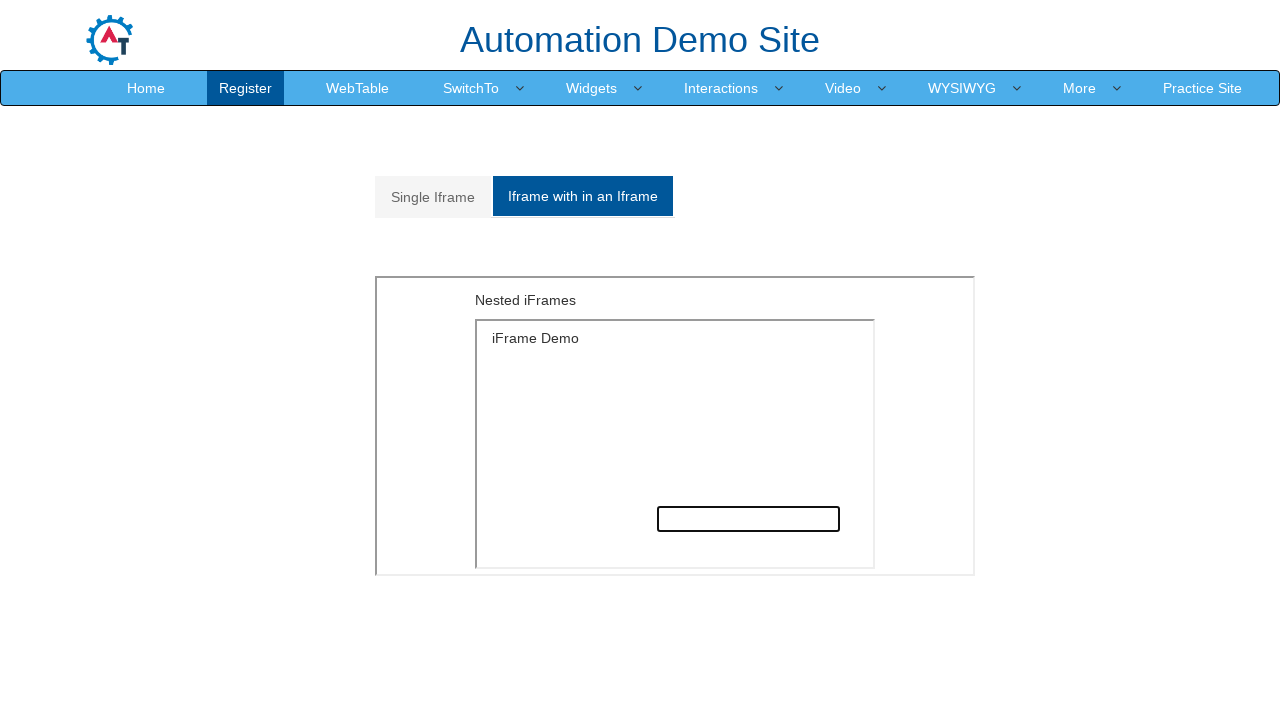

Filled nested iframe textbox with 'Hare Krishna' on #Multiple iframe >> internal:control=enter-frame >> iframe >> internal:control=e
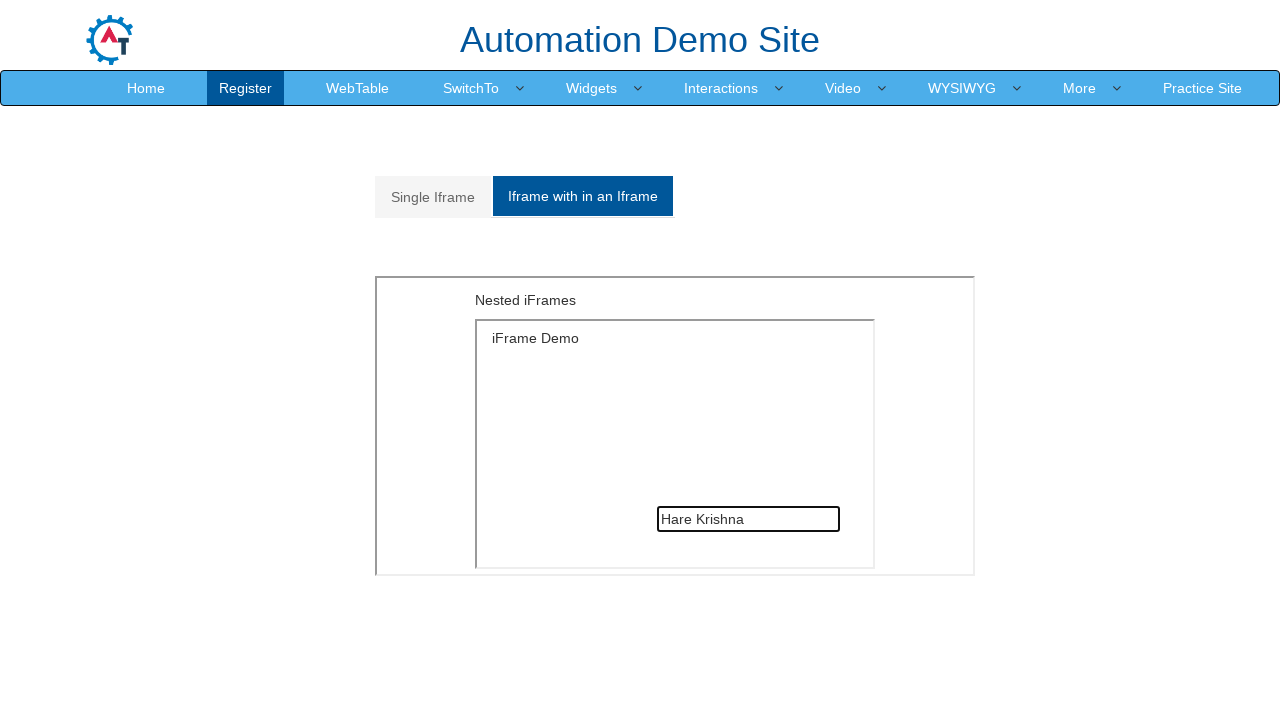

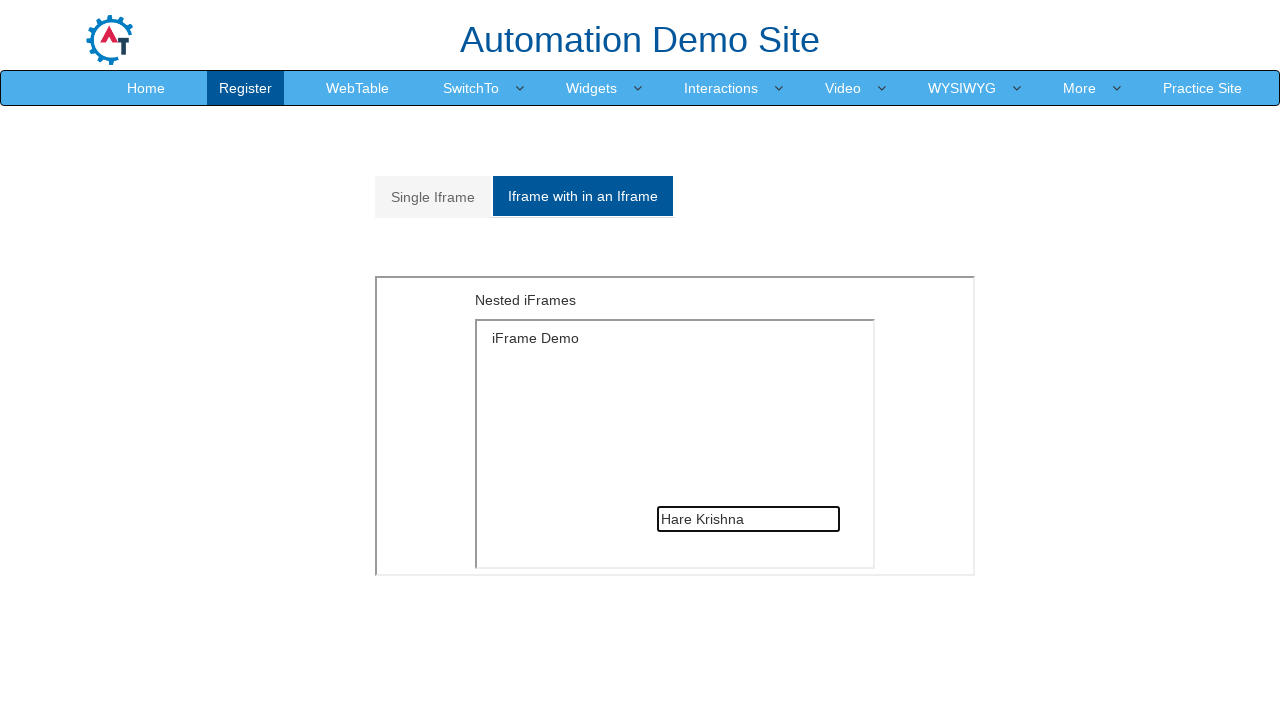